Tests form submission on the Formy project website by filling out form fields and verifying the success confirmation message appears

Starting URL: https://formy-project.herokuapp.com/form

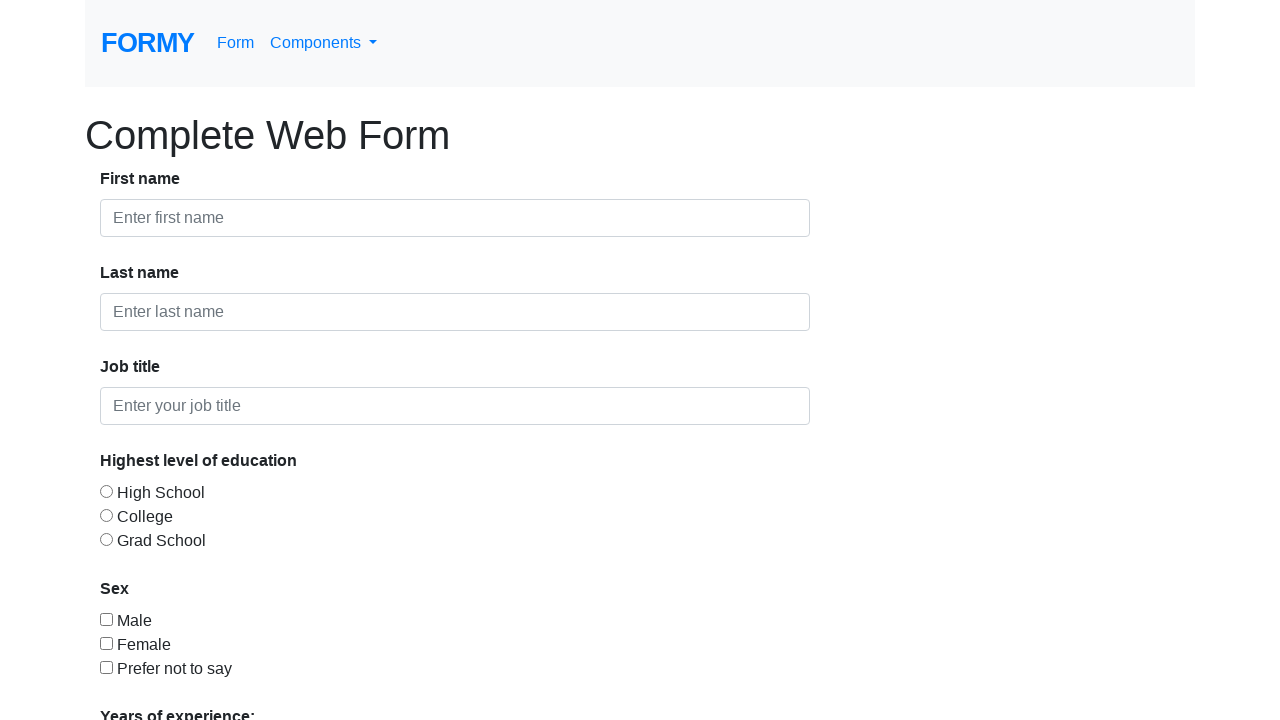

Filled first name field with 'John' on #first-name
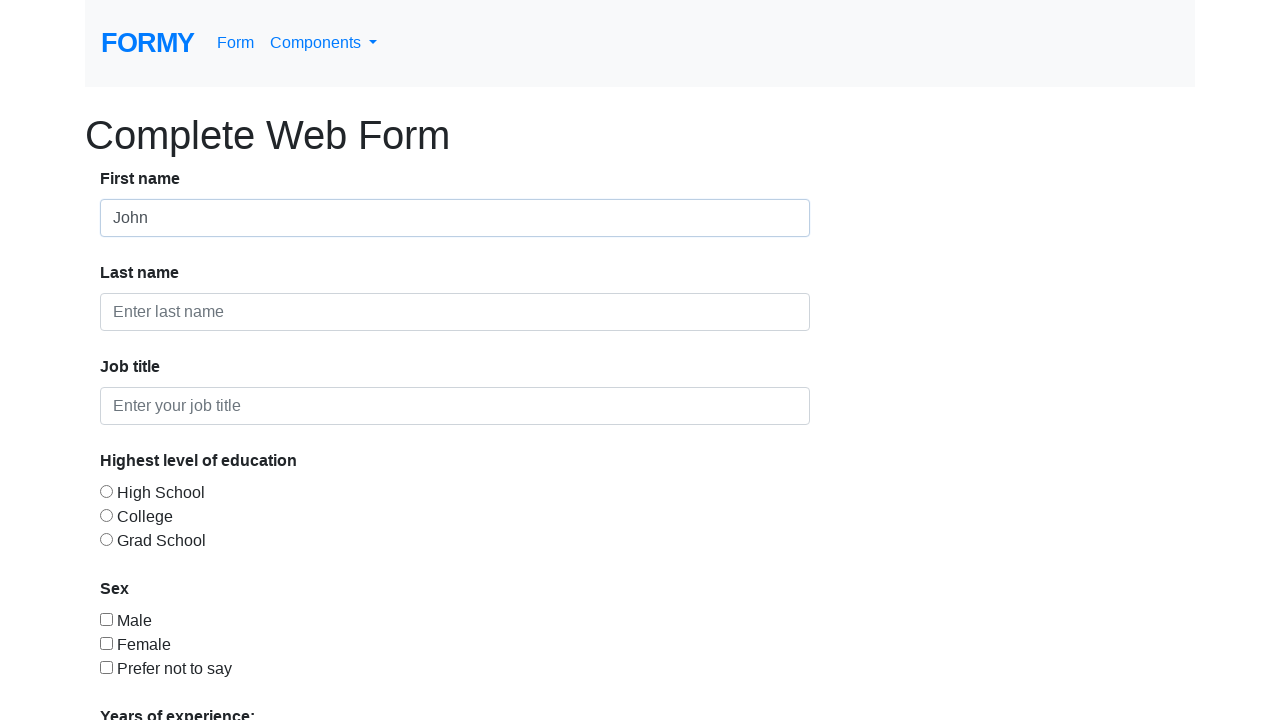

Filled last name field with 'Doe' on #last-name
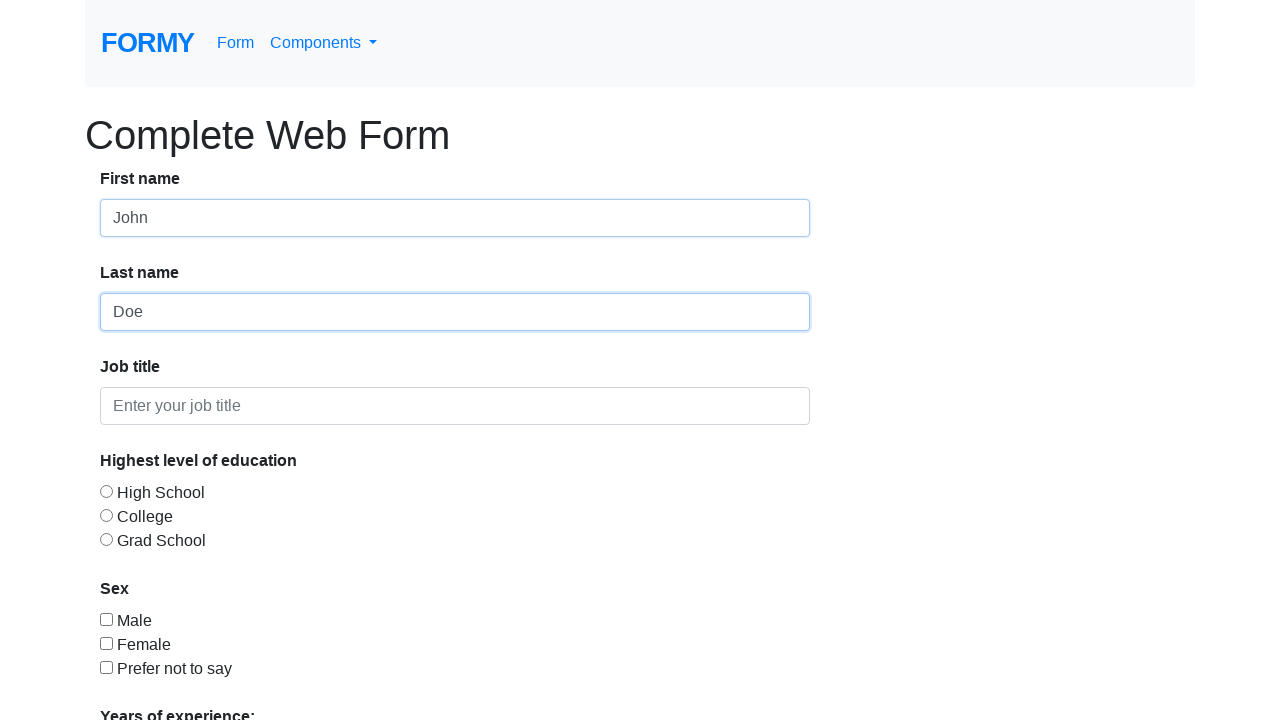

Filled job title field with 'Software Engineer' on #job-title
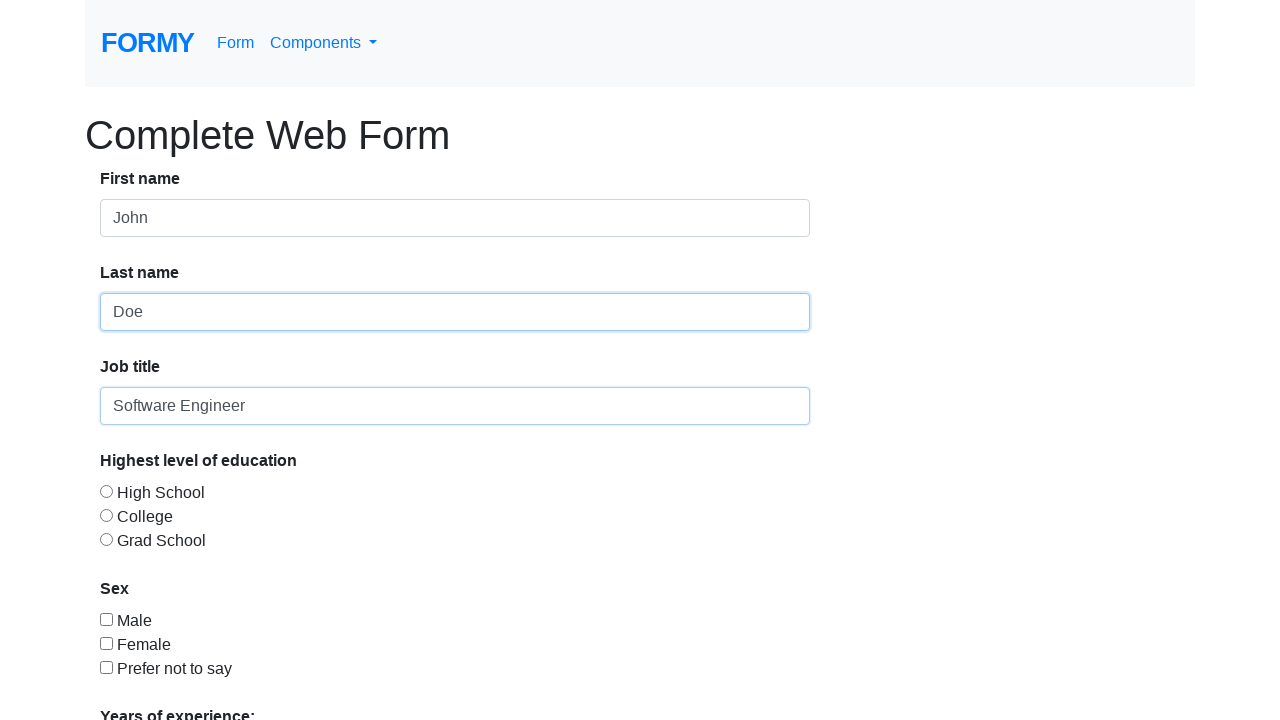

Selected College radio button for education level at (106, 515) on #radio-button-2
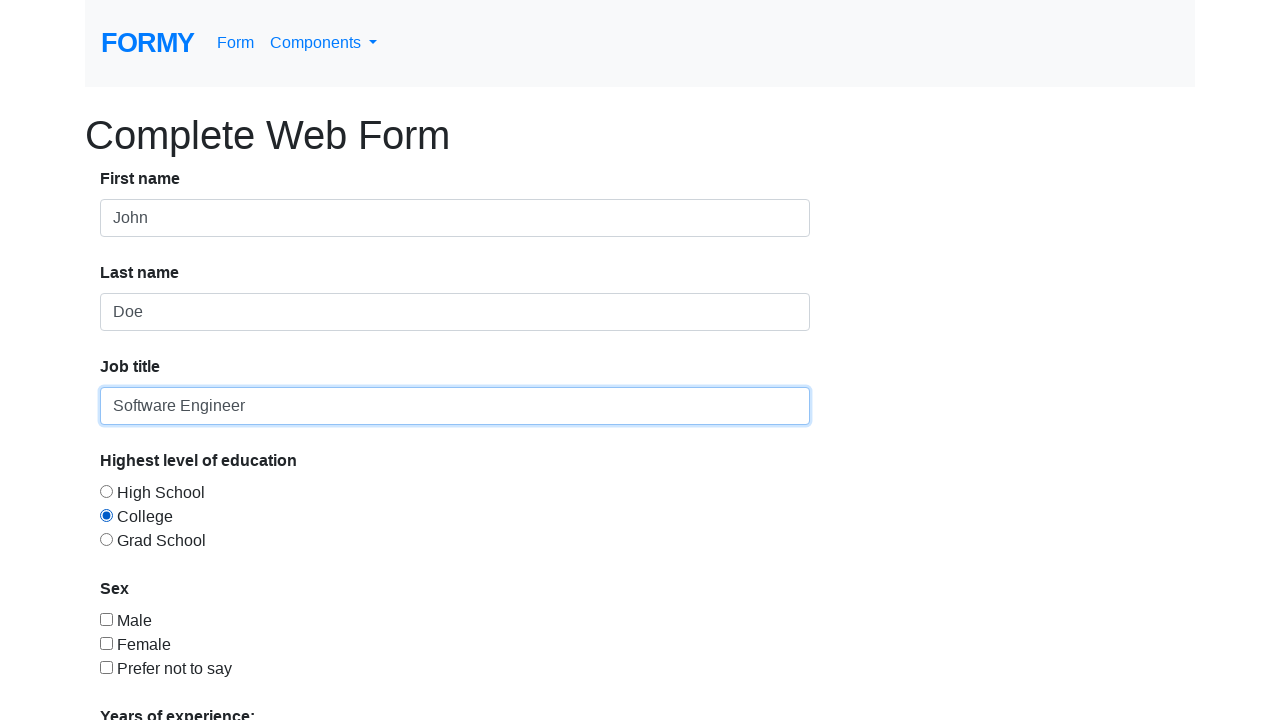

Checked Male checkbox at (106, 619) on #checkbox-1
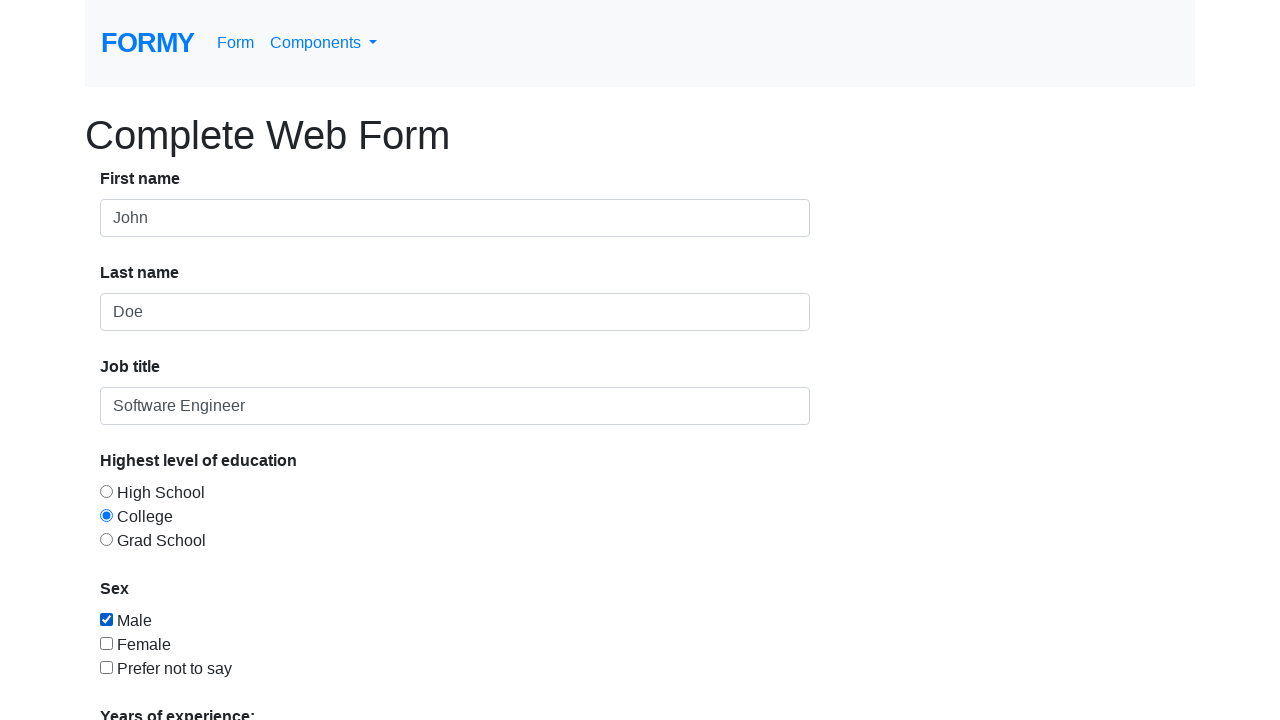

Selected '2-4' years of experience from dropdown on #select-menu
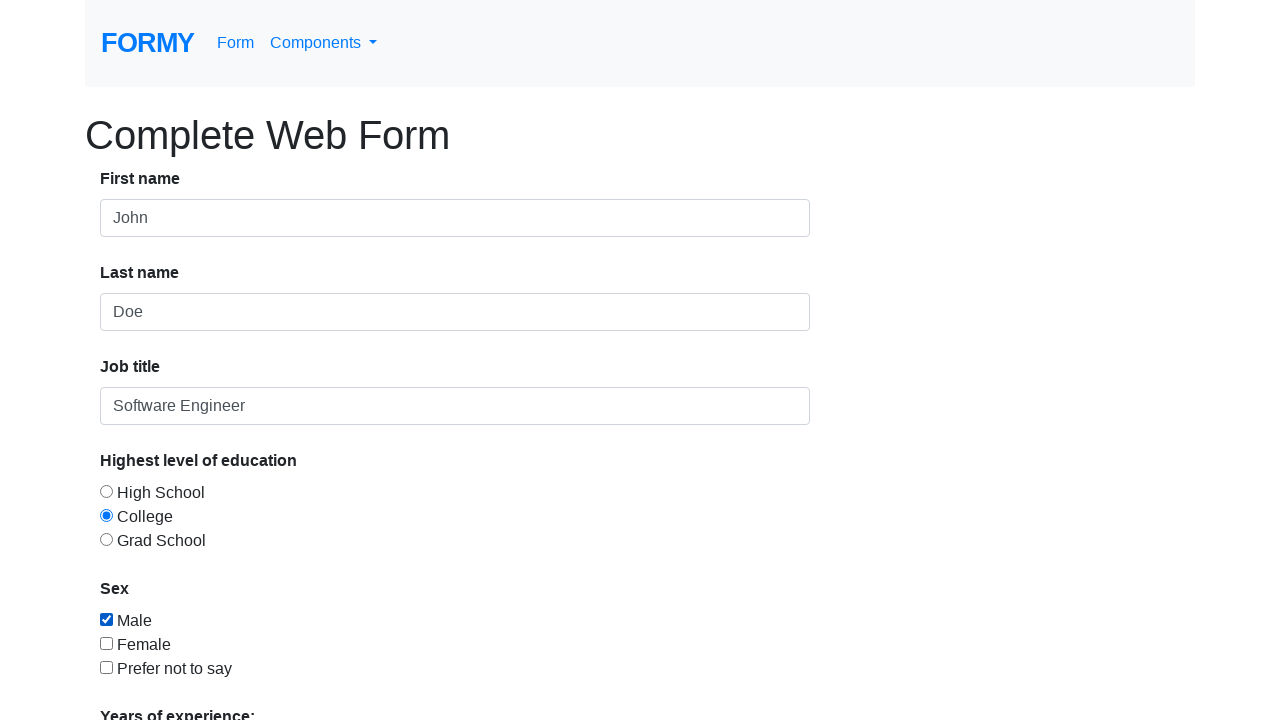

Filled date field with '03/15/2024' on #datepicker
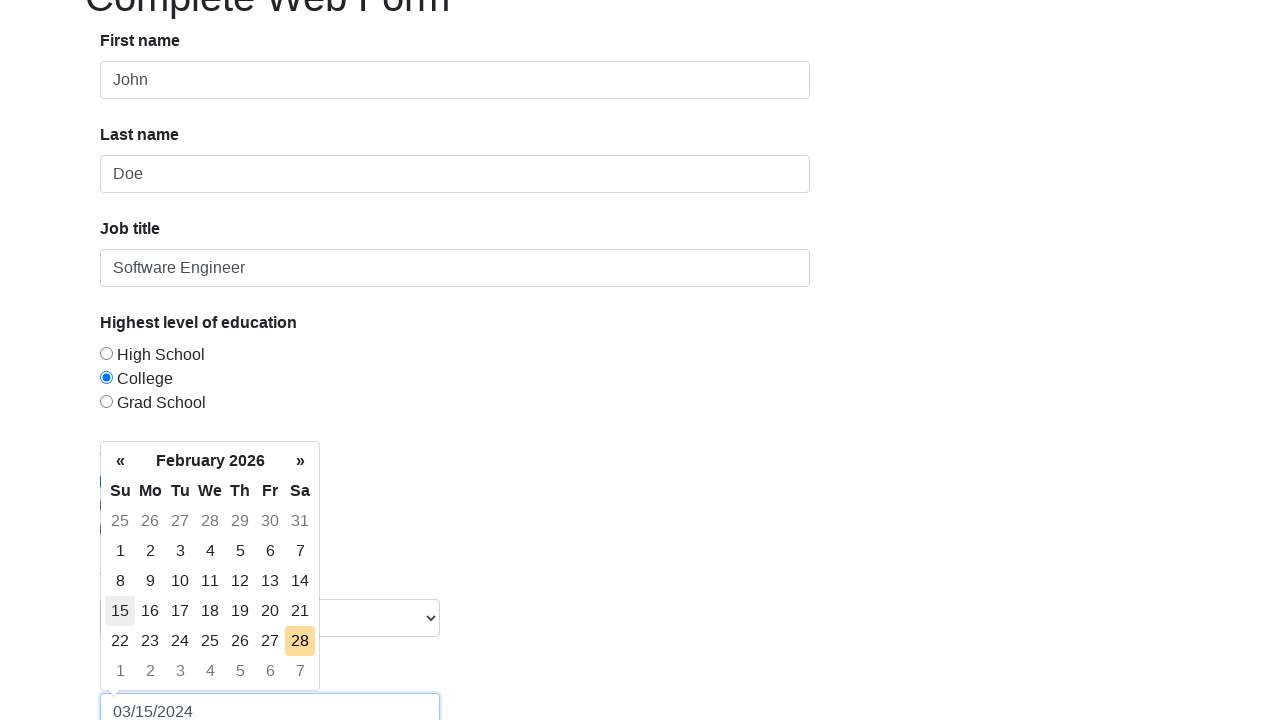

Closed datepicker with Escape key on #datepicker
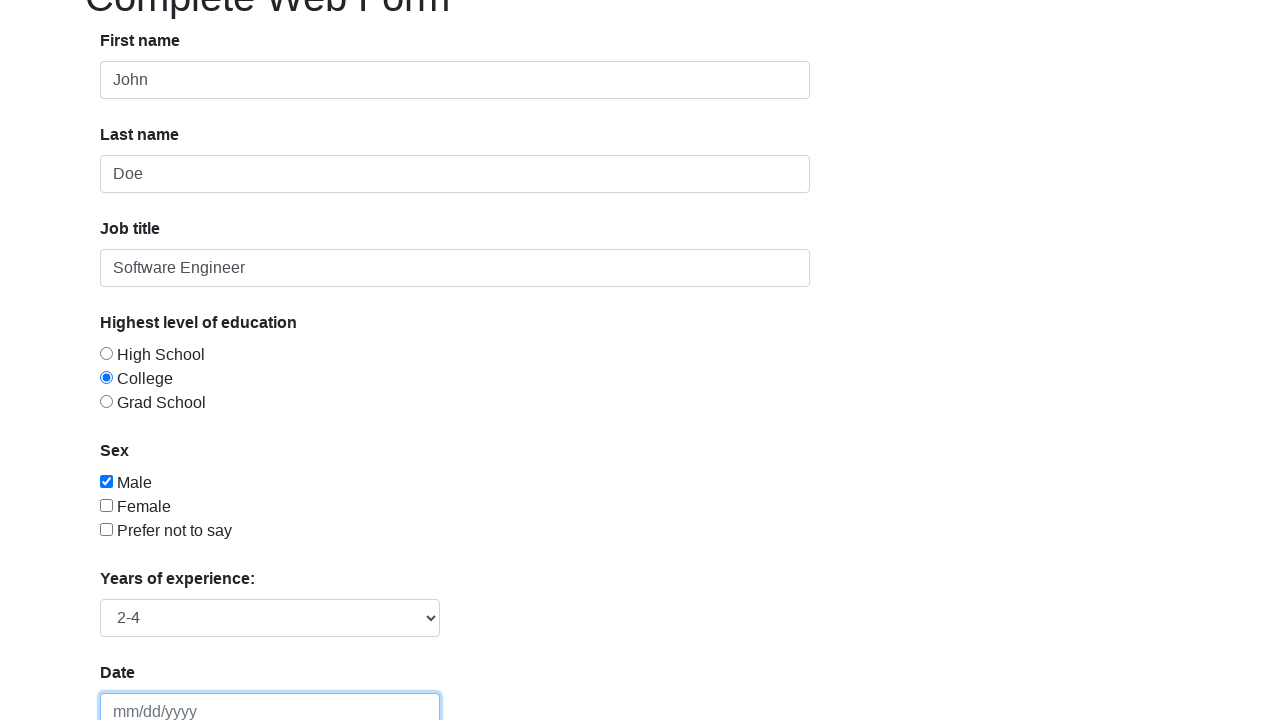

Clicked submit button to submit the form at (148, 680) on .btn-primary
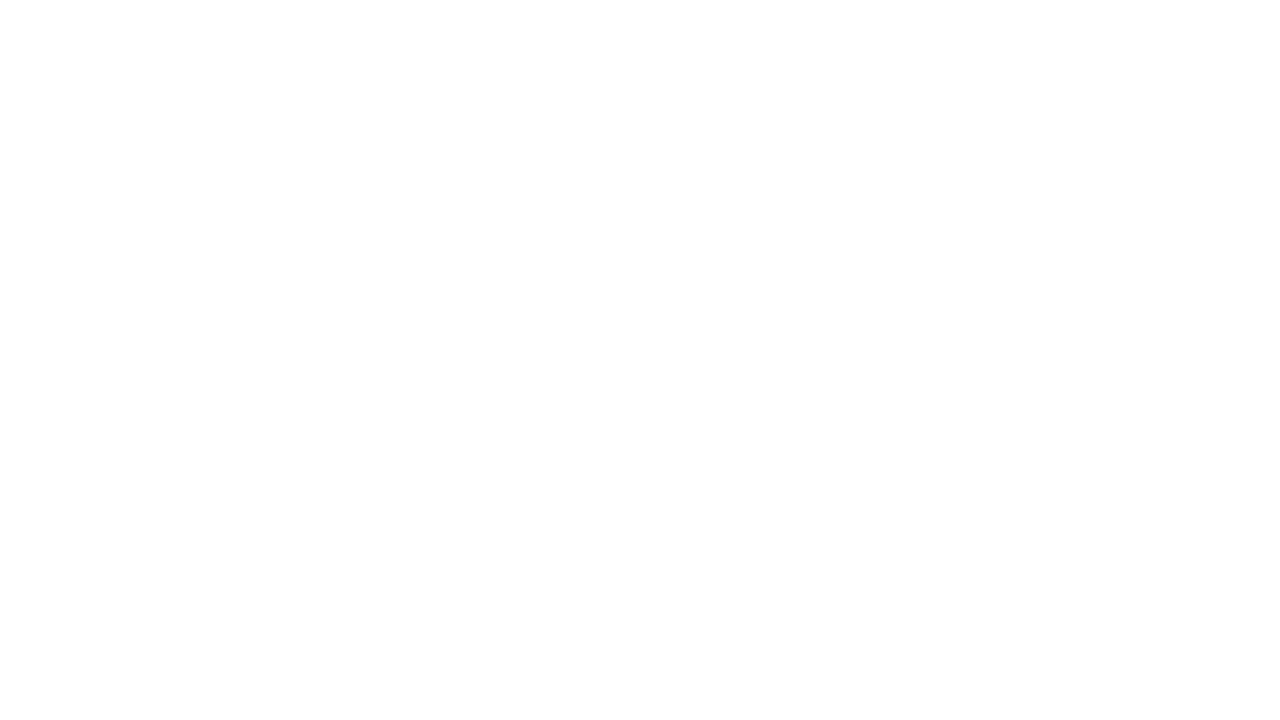

Success confirmation message appeared after form submission
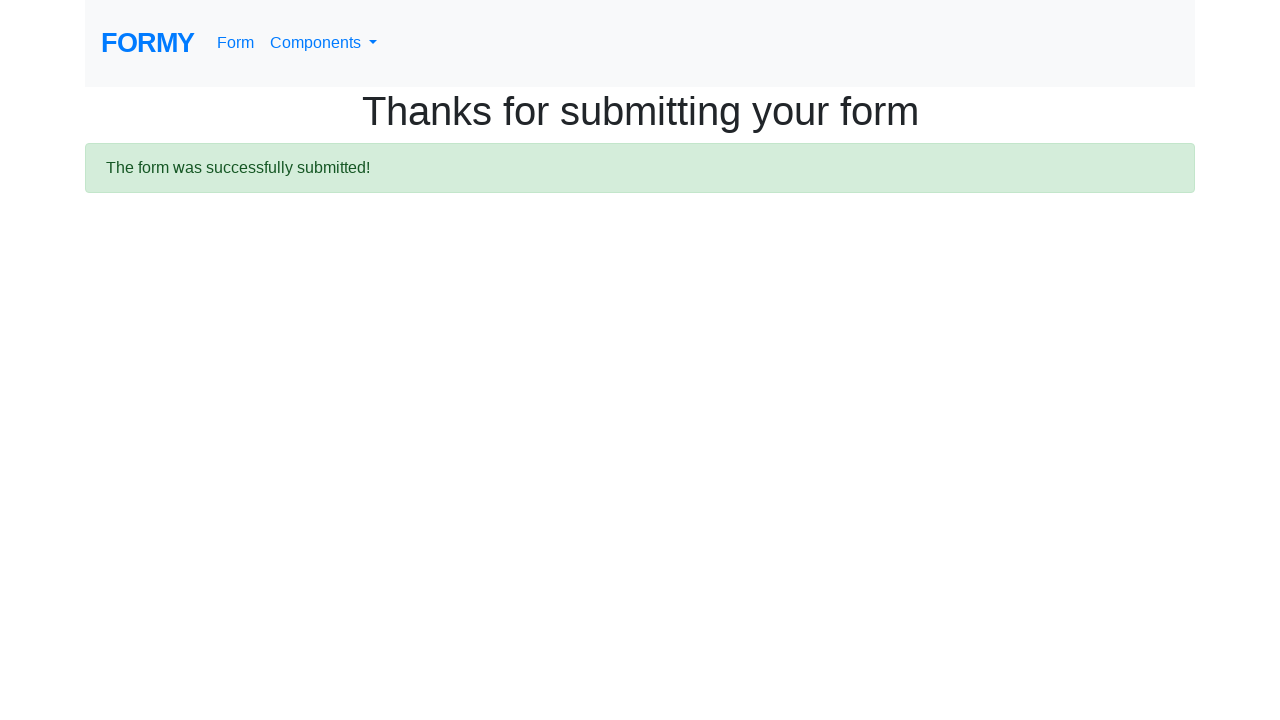

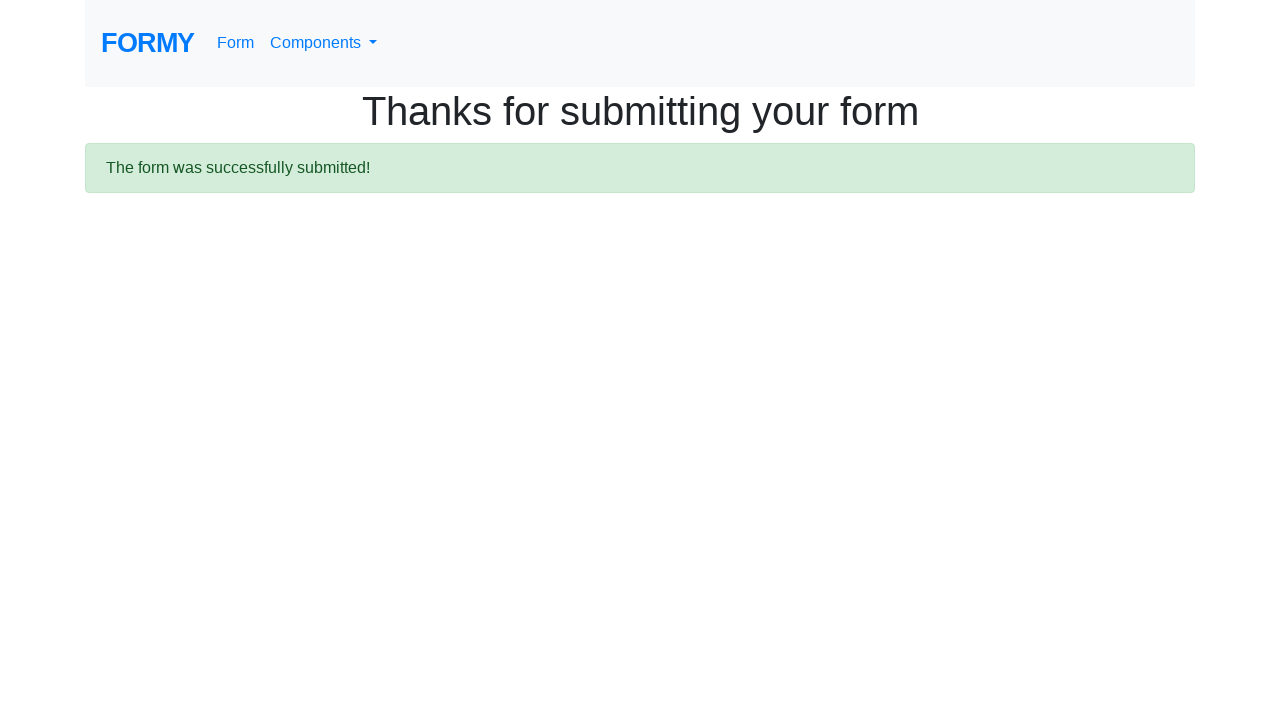